Navigates to the Automation Exercise website, goes to the Products section, scrolls down, and clicks on the first product to view its details.

Starting URL: https://www.automationexercise.com

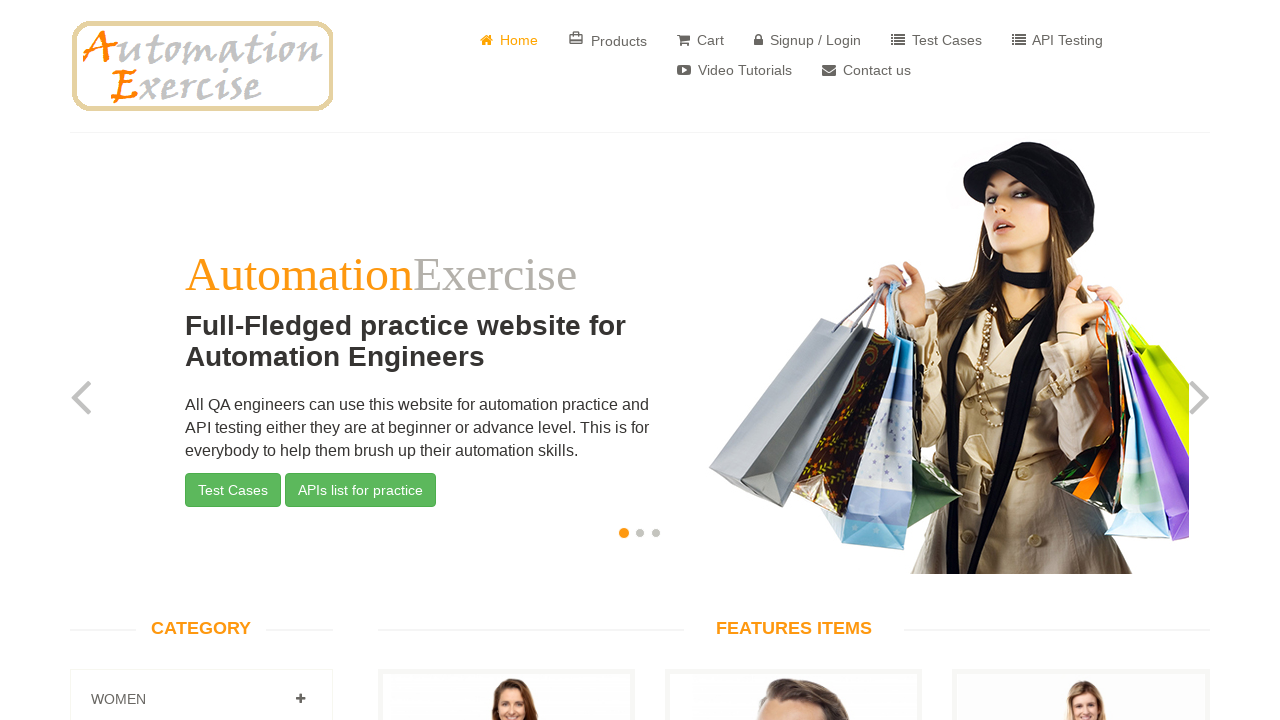

Clicked on Products link to navigate to products page at (608, 40) on a[href='/products']
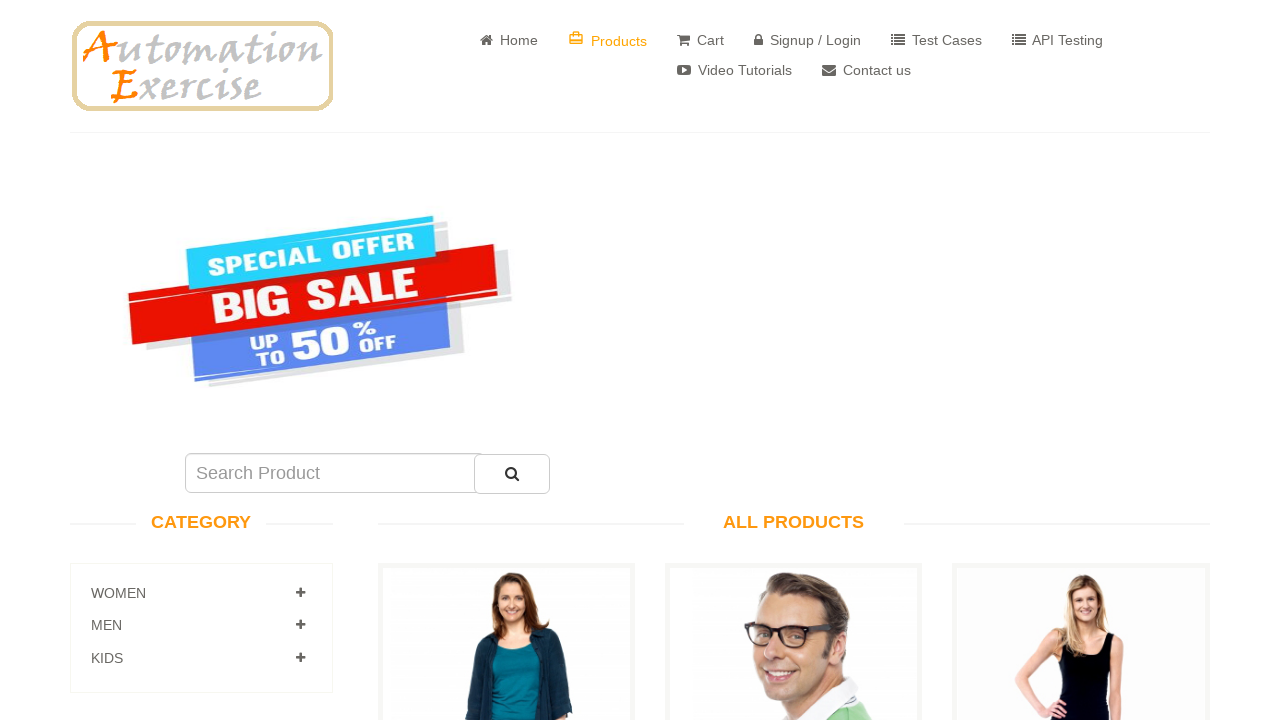

Scrolled down the page to reveal product elements
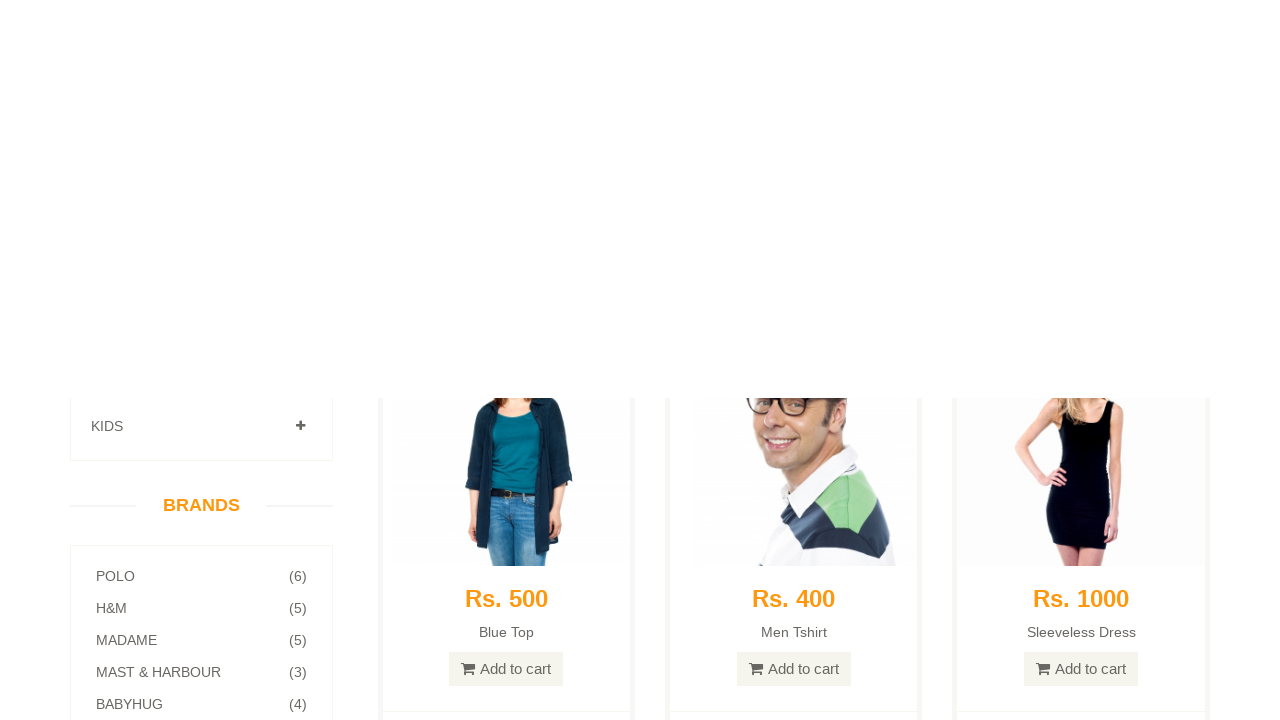

Clicked on the first product to view its details at (506, 271) on a[data-product-id='1']
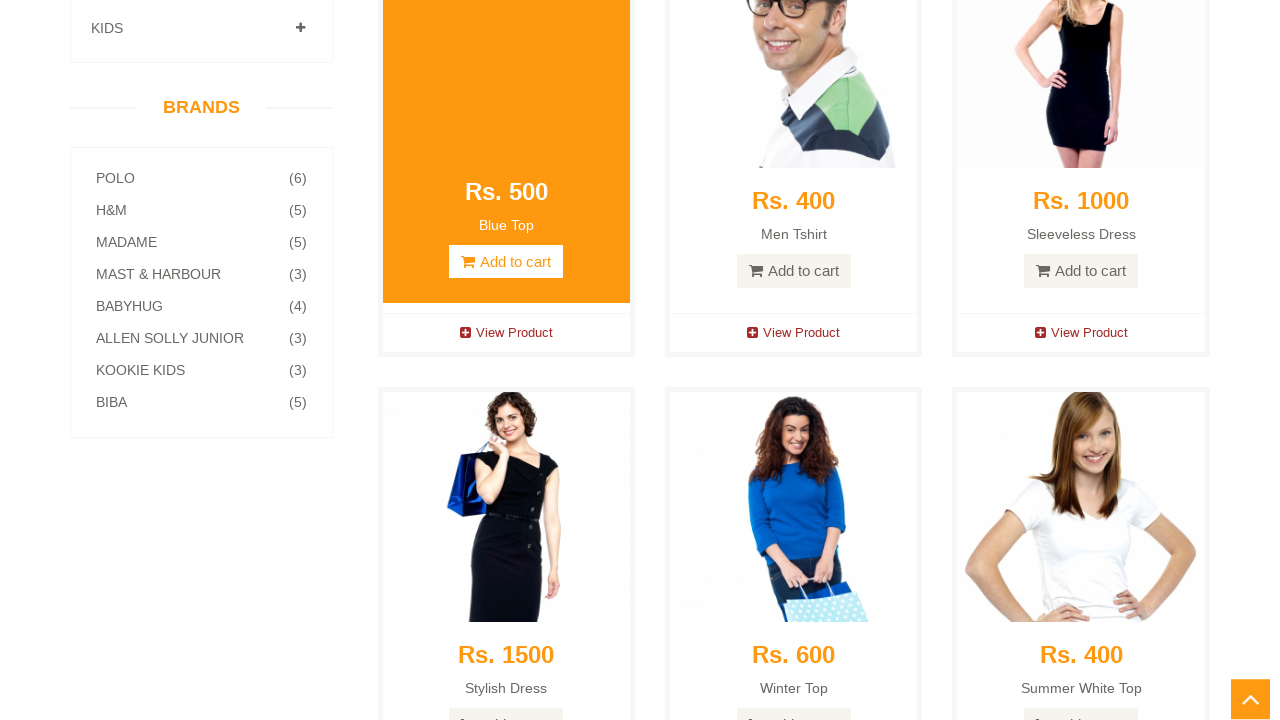

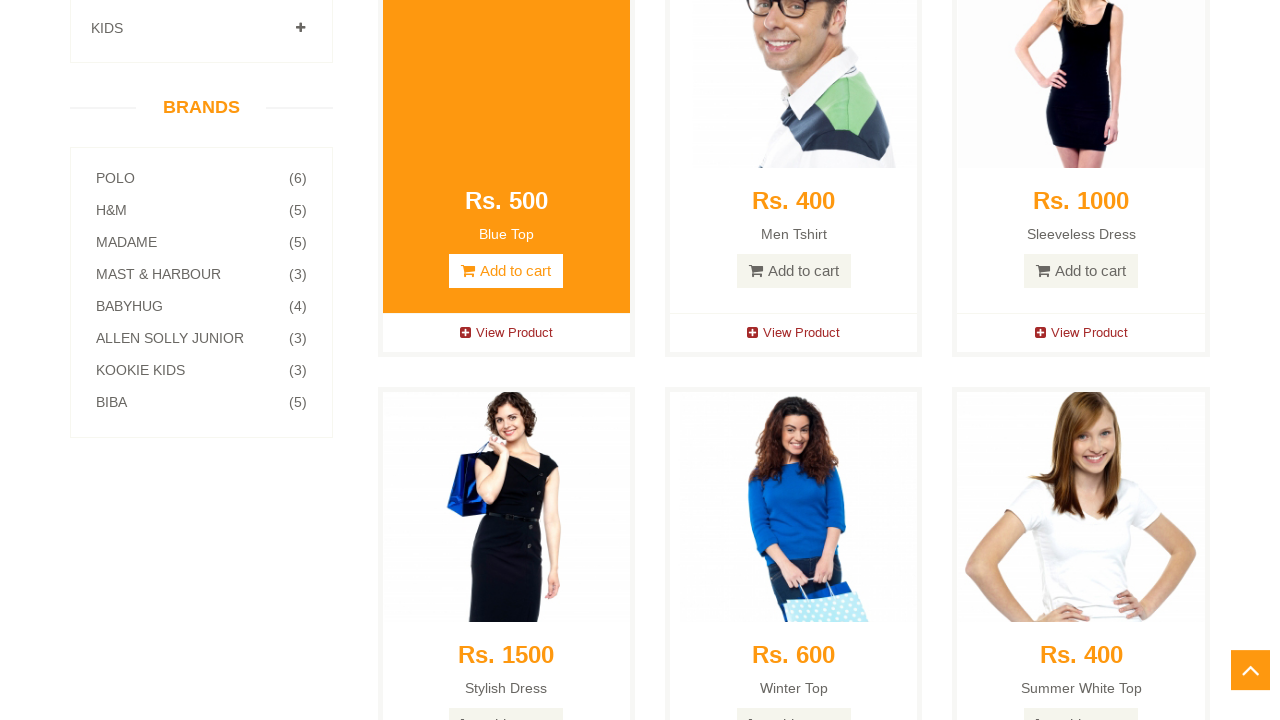